Tests a registration form by filling in name, email, phone, and address fields, then submitting and verifying successful registration message.

Starting URL: http://suninjuly.github.io/registration2.html

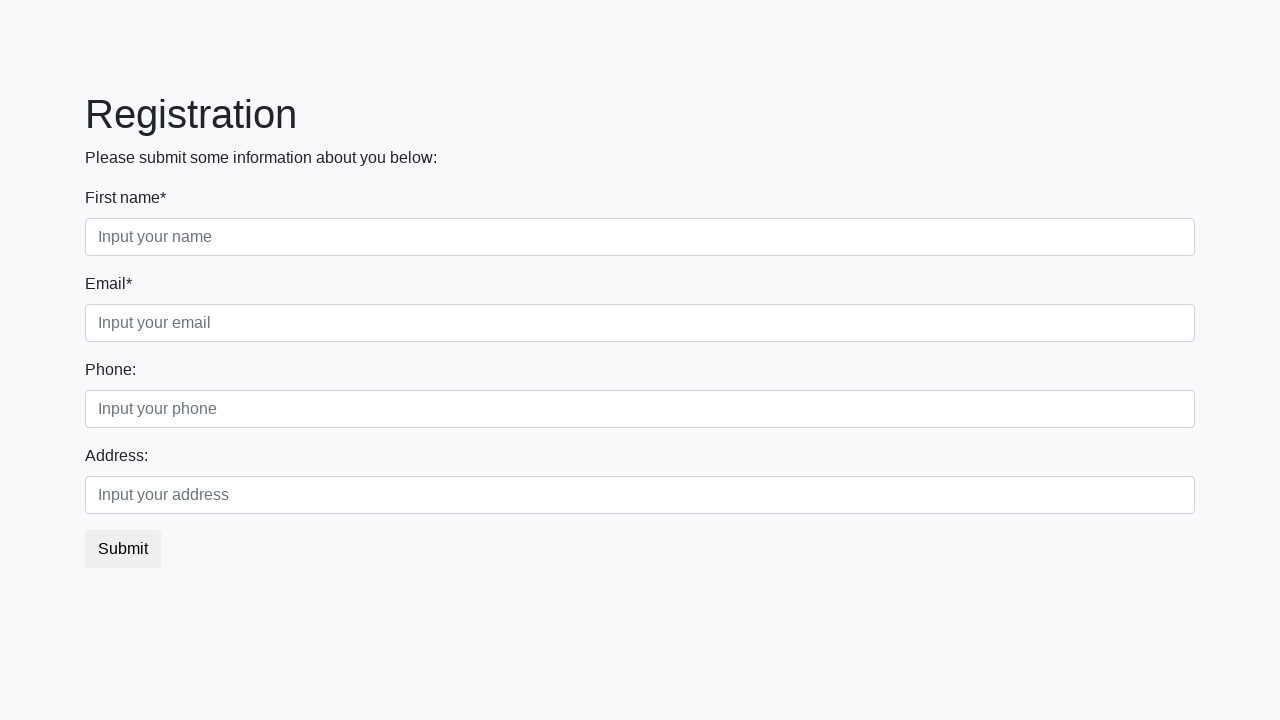

Filled in name field with 'Ivan' on input[placeholder="Input your name"]
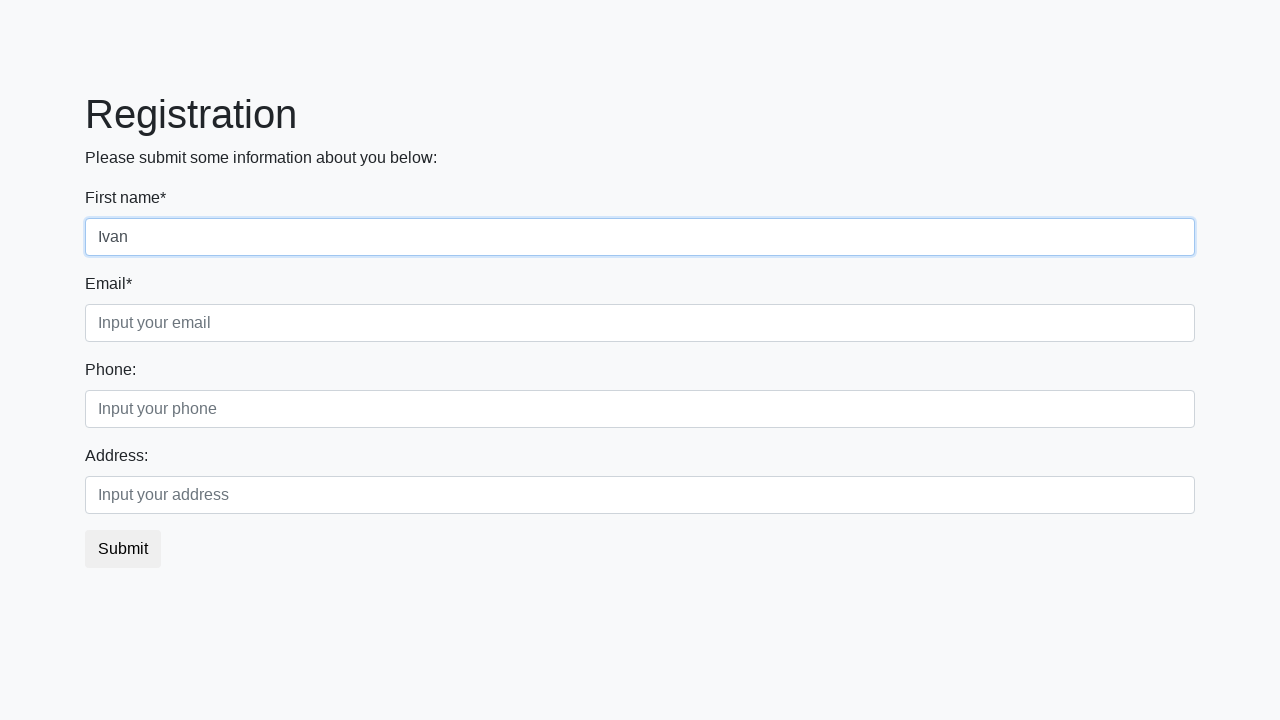

Filled in email field with 'Ivanov@gmail.com' on input[placeholder="Input your email"]
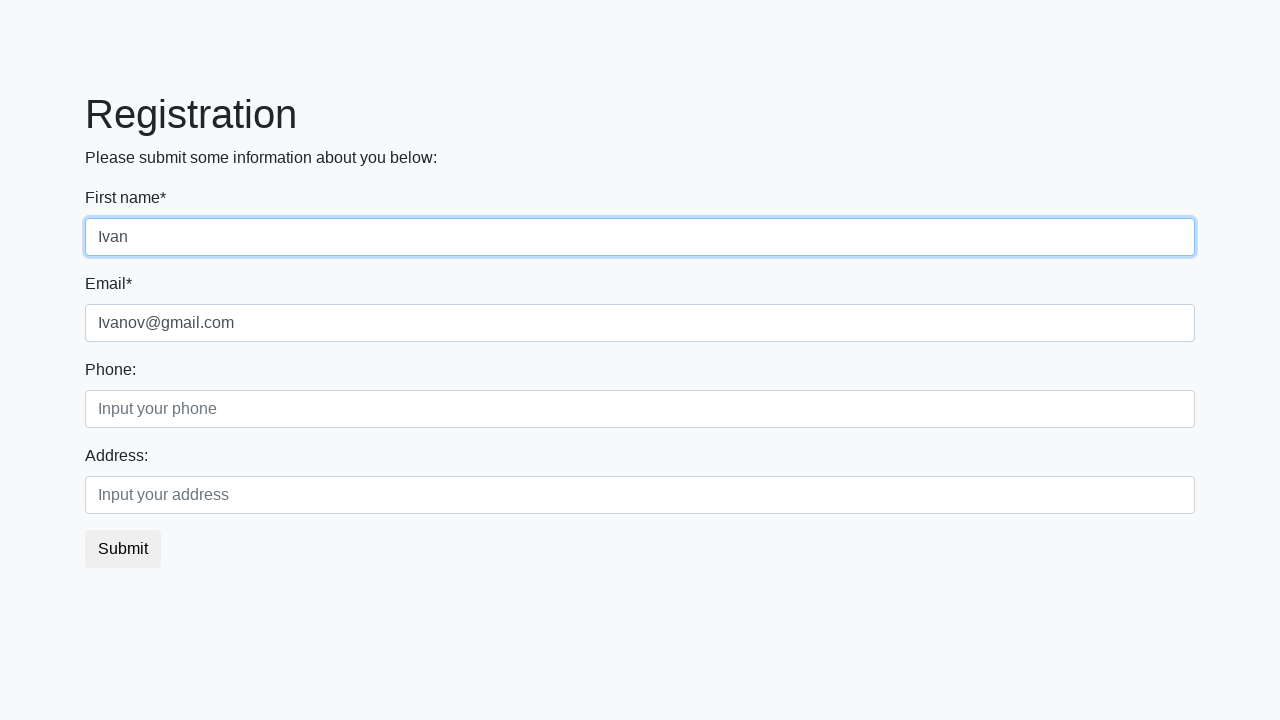

Filled in phone field with '555' on input[placeholder="Input your phone"]
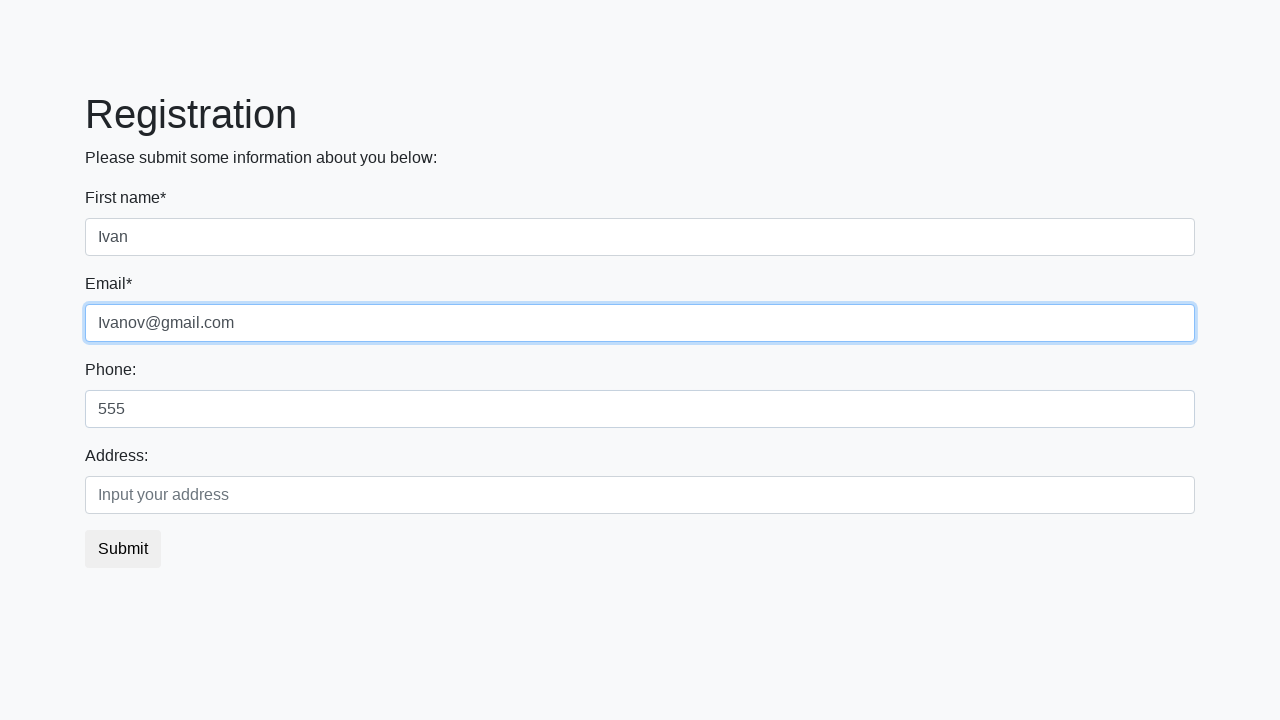

Filled in address field with 'Moscow' on input[placeholder="Input your address"]
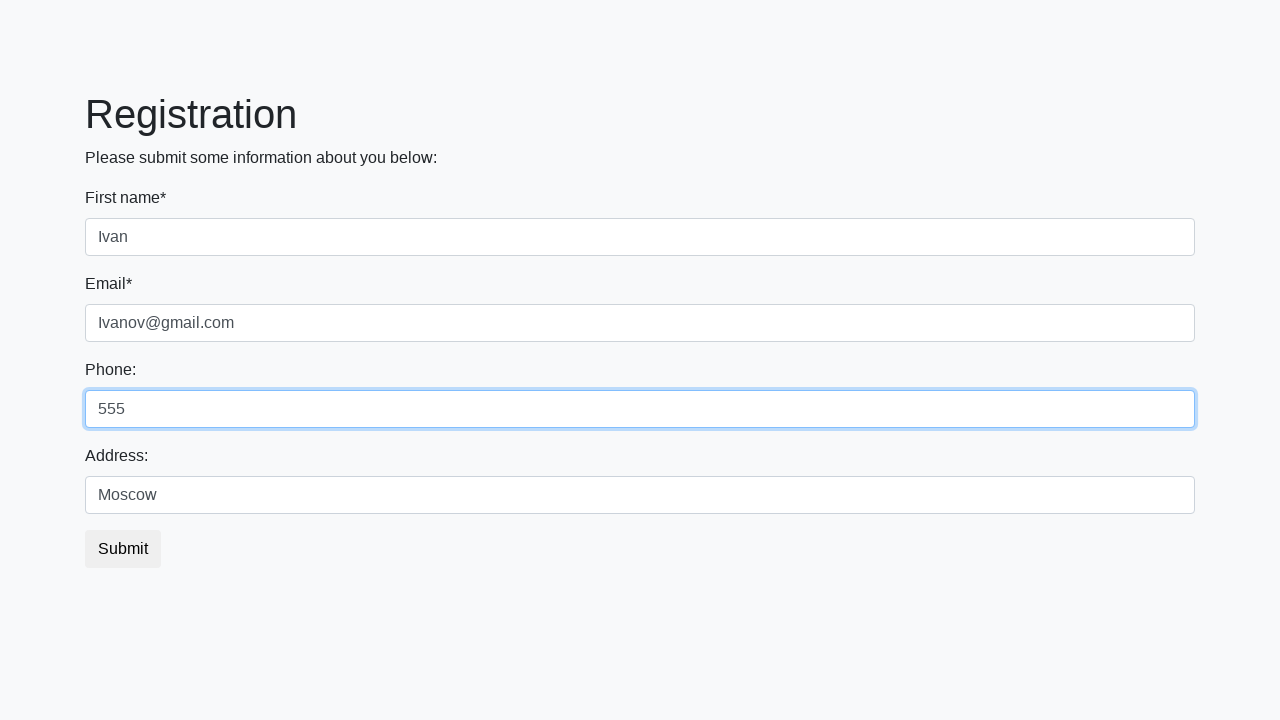

Clicked the submit button at (123, 549) on button
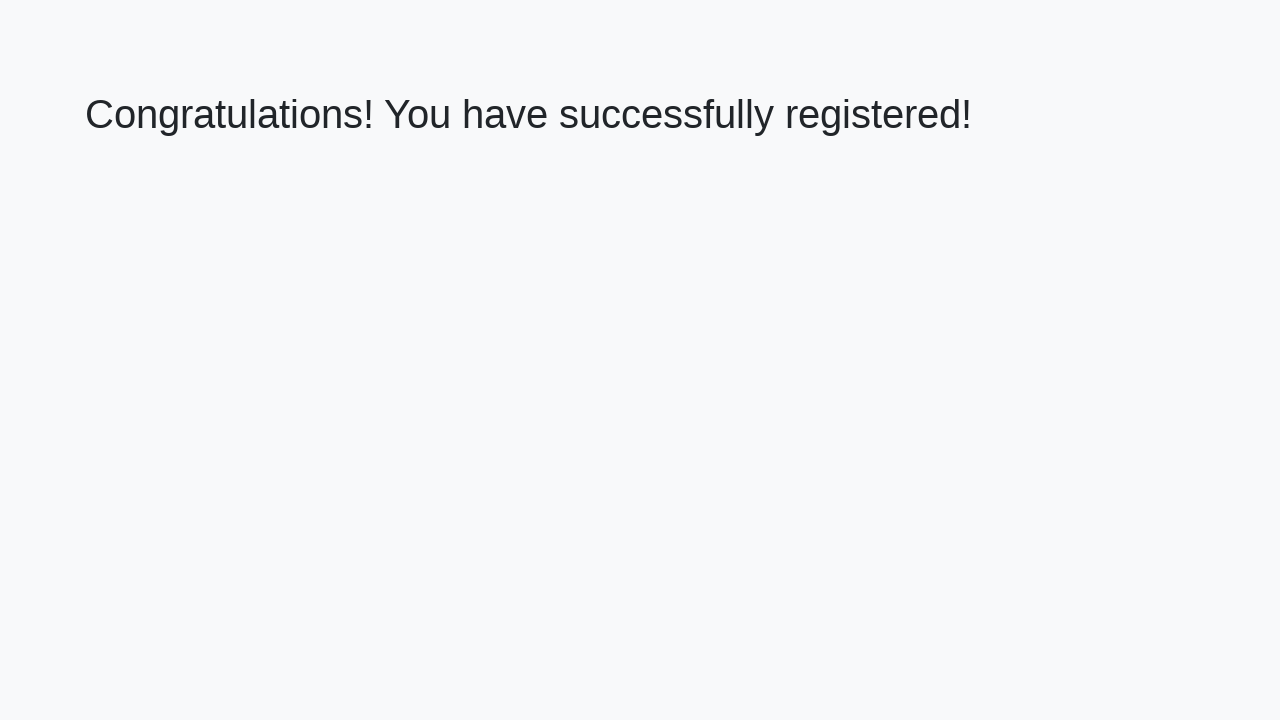

Success message heading loaded
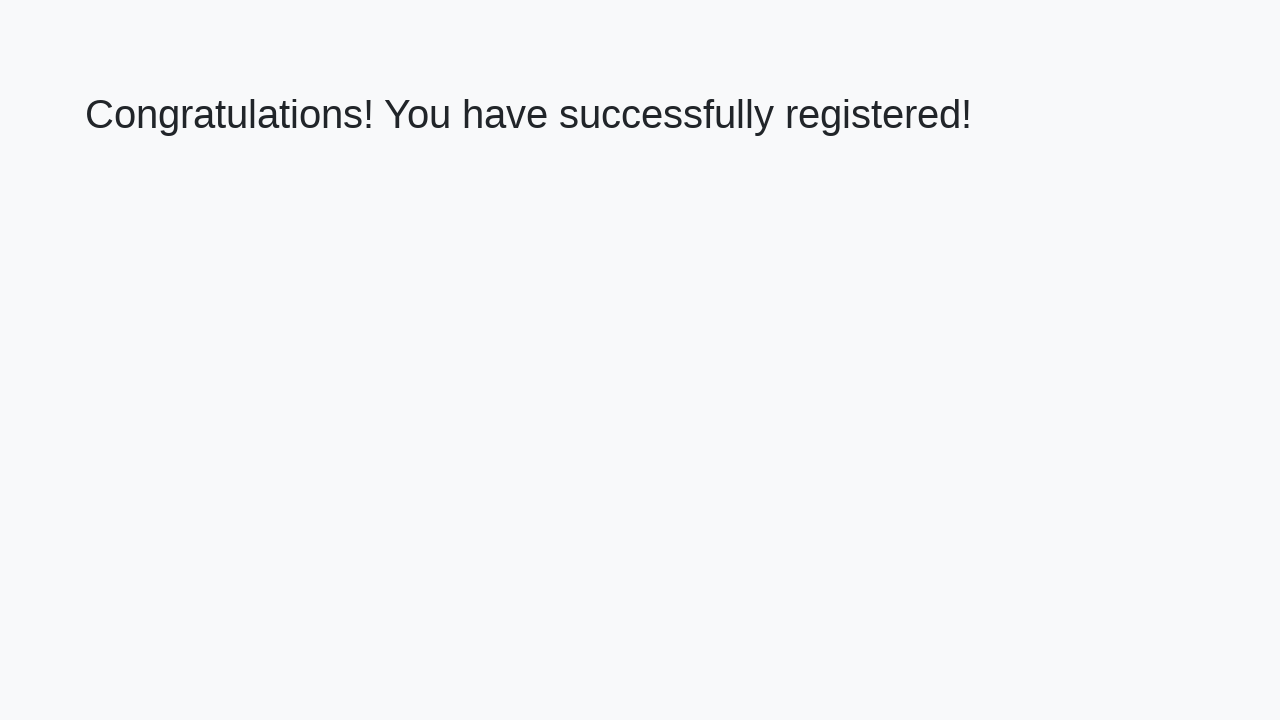

Retrieved success message text
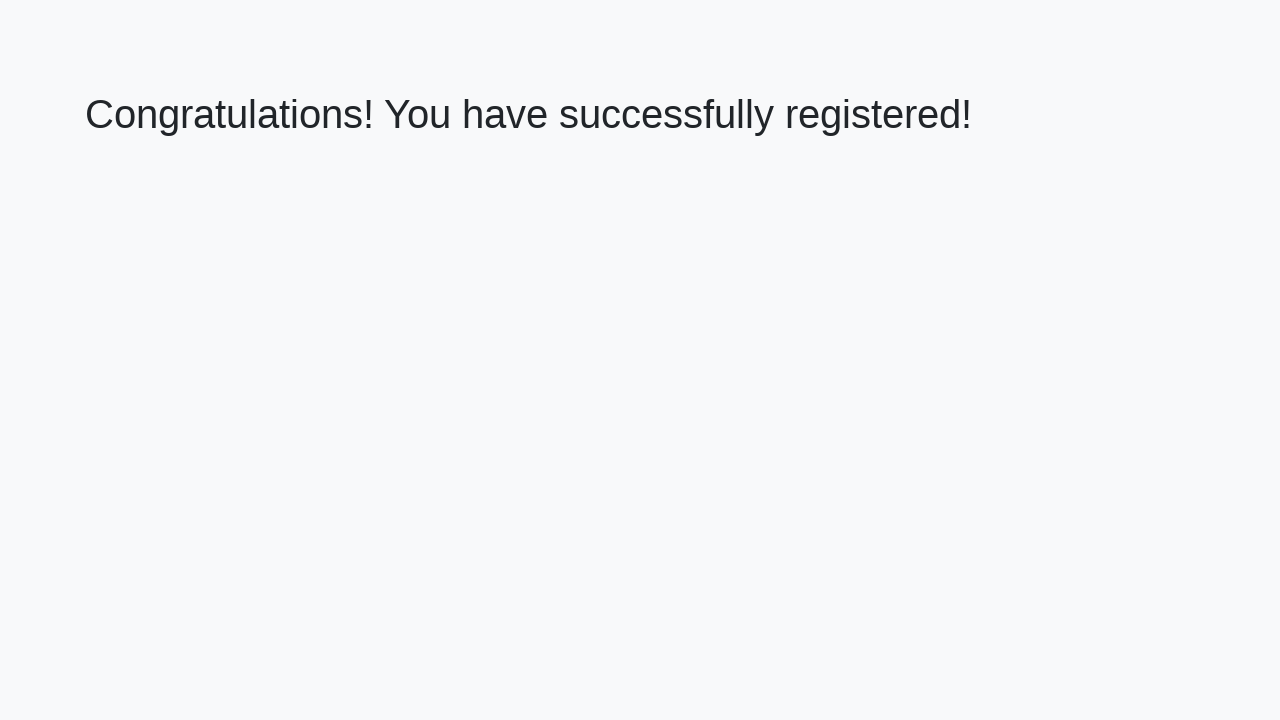

Verified success message: 'Congratulations! You have successfully registered!'
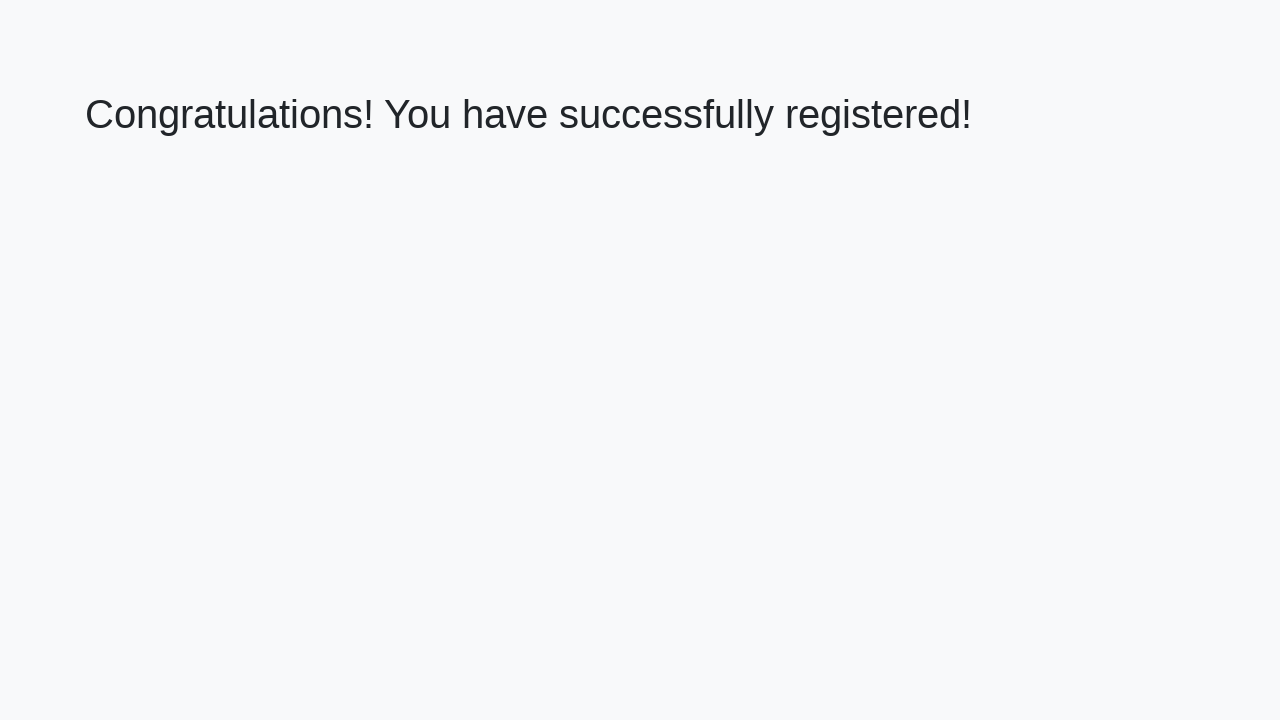

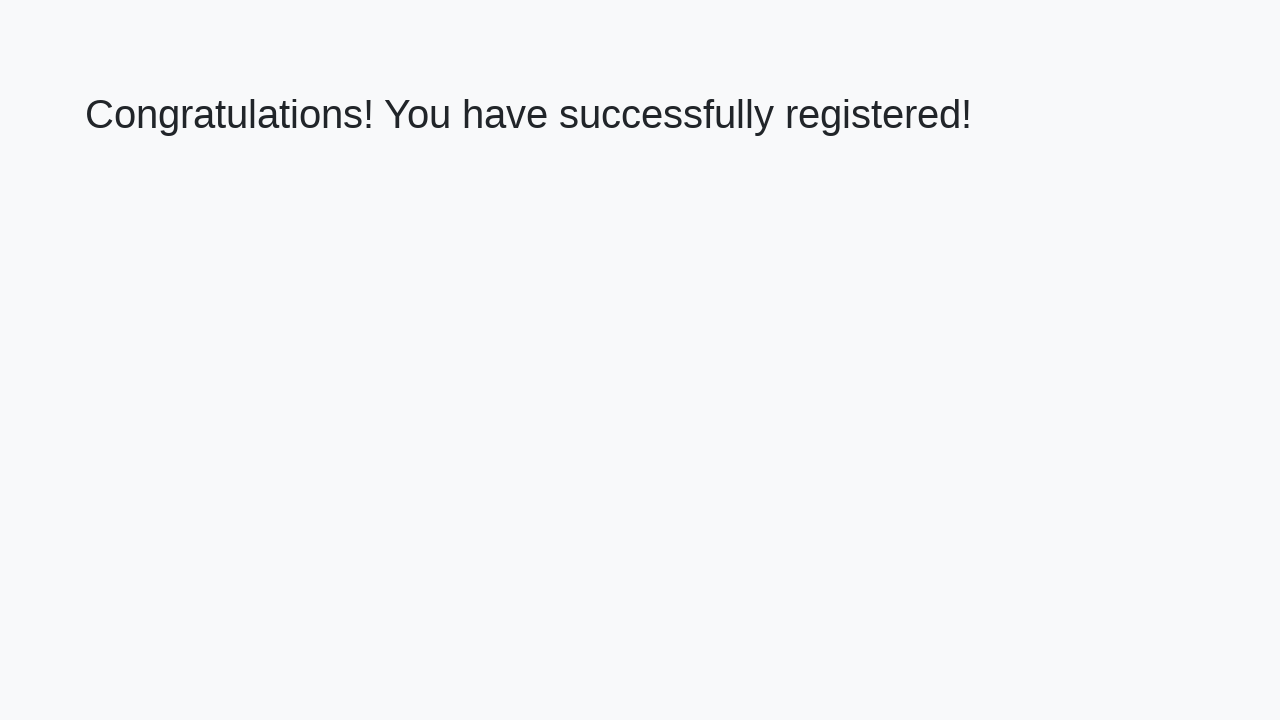